Navigates to the MadTech AI application homepage and waits for the page to load

Starting URL: https://app.madtech.ai/

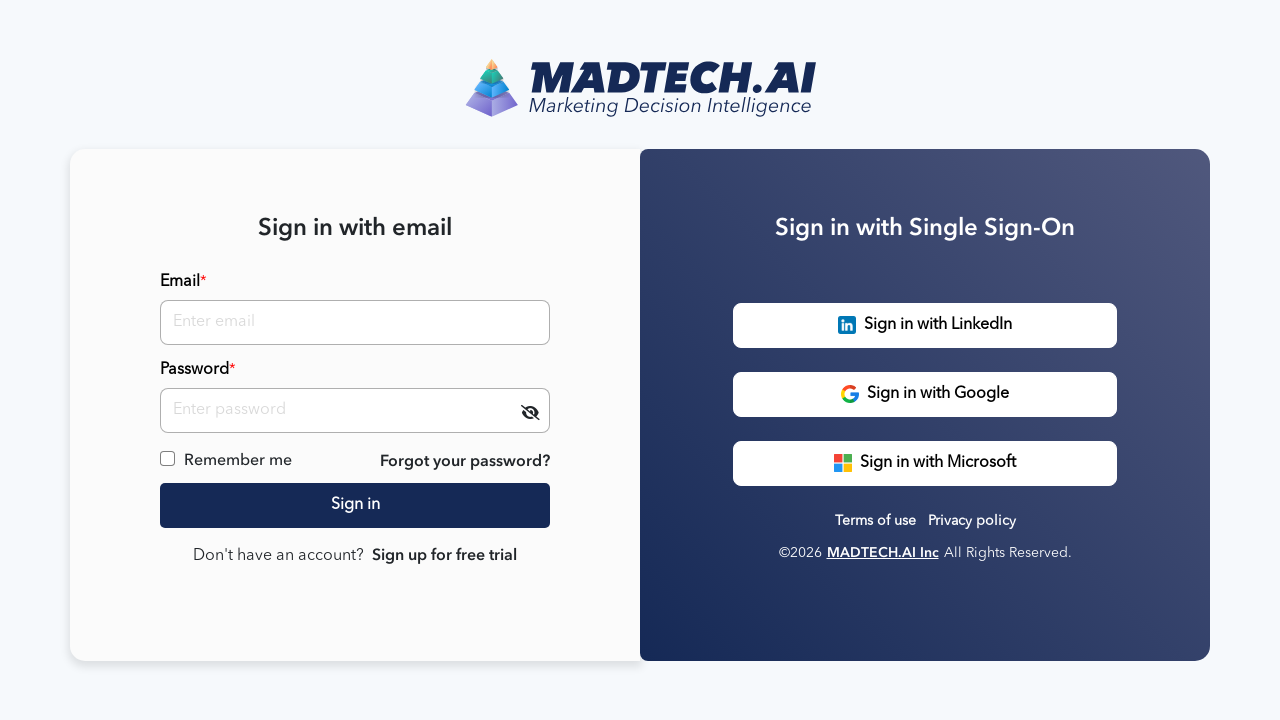

Waited 2 seconds for MadTech AI application homepage to fully load
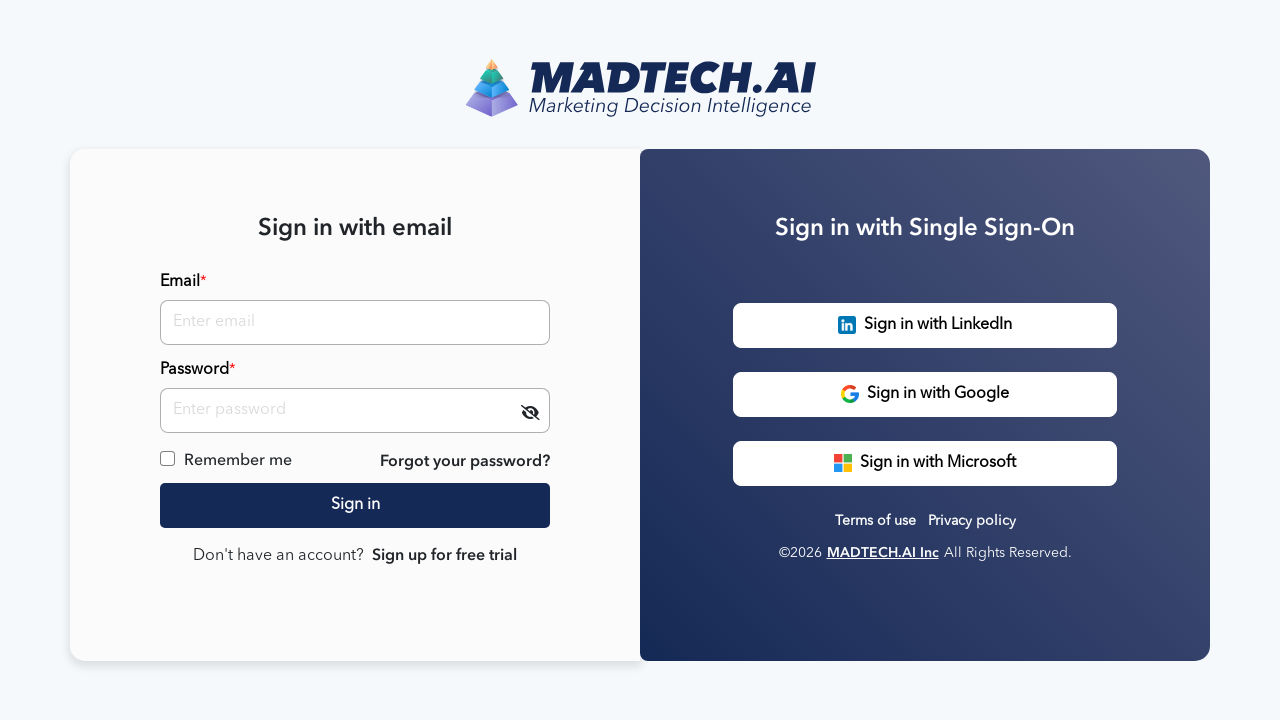

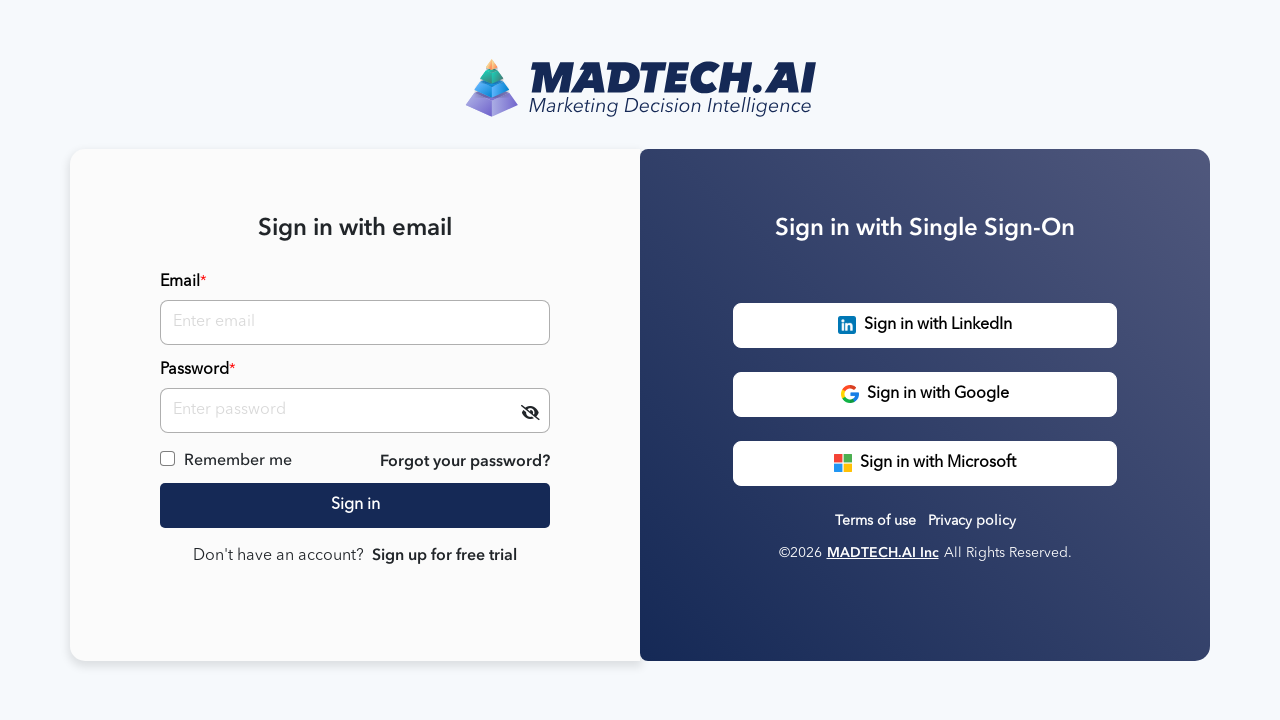